Tests form submission with valid data by filling all required fields and verifying success message appears

Starting URL: https://cac-tat.s3.eu-central-1.amazonaws.com/index.html

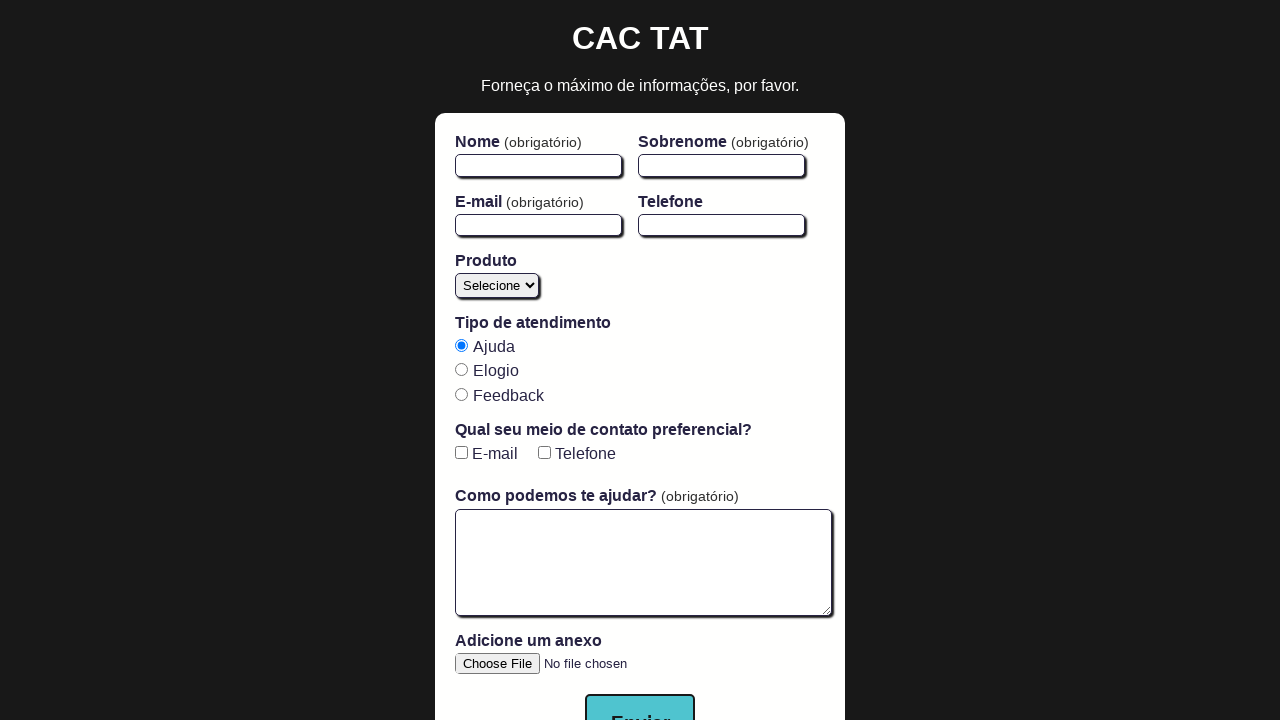

Waited for form to be ready - first name field loaded
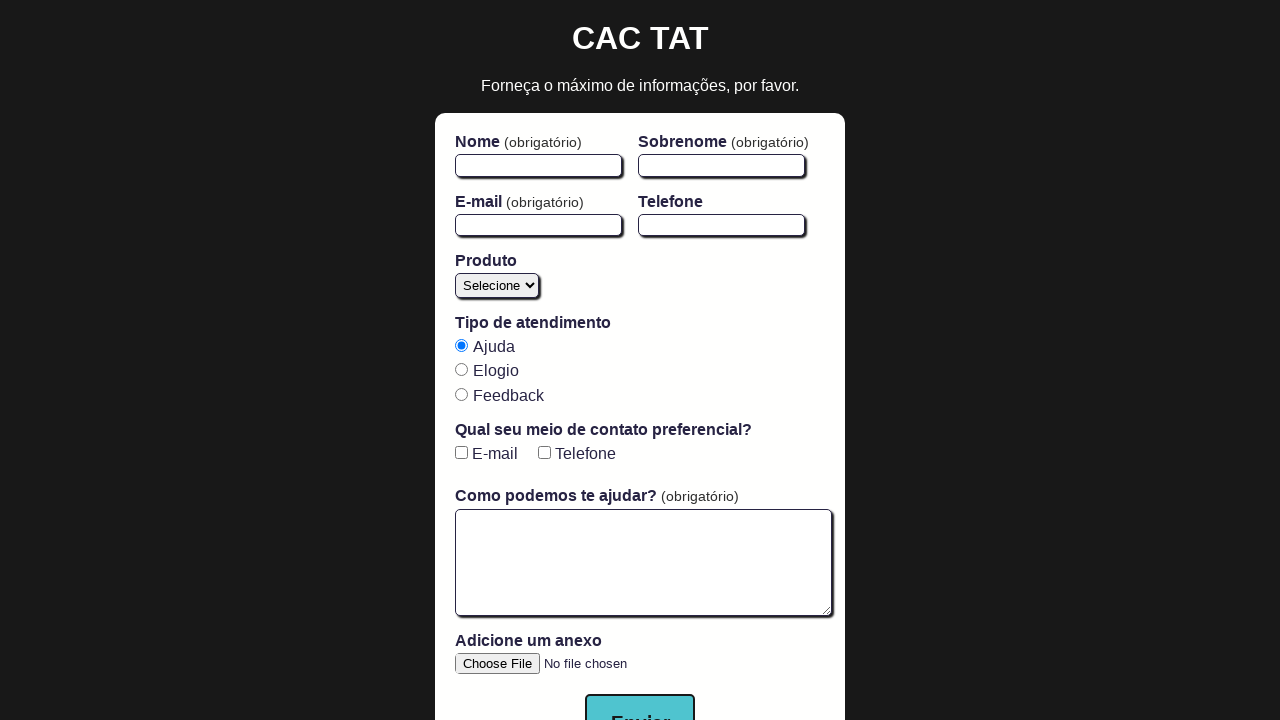

Filled first name field with 'João' on #firstName
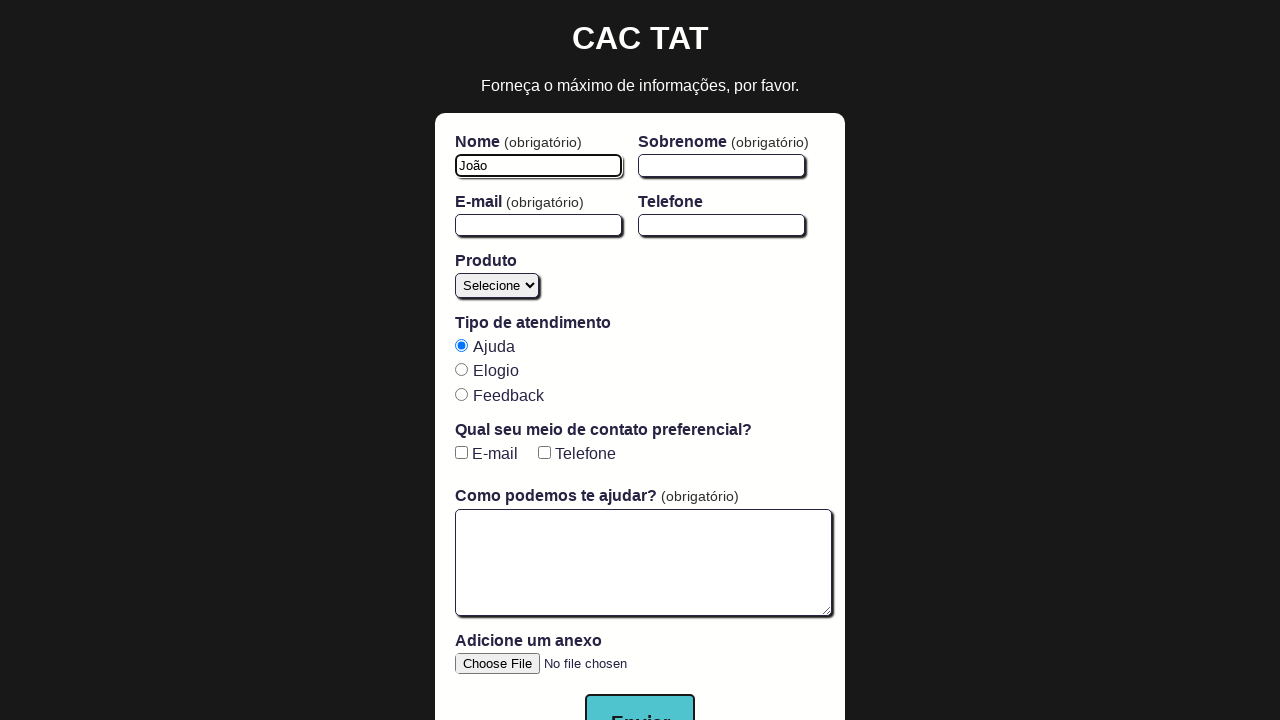

Filled last name field with 'Silva' on #lastName
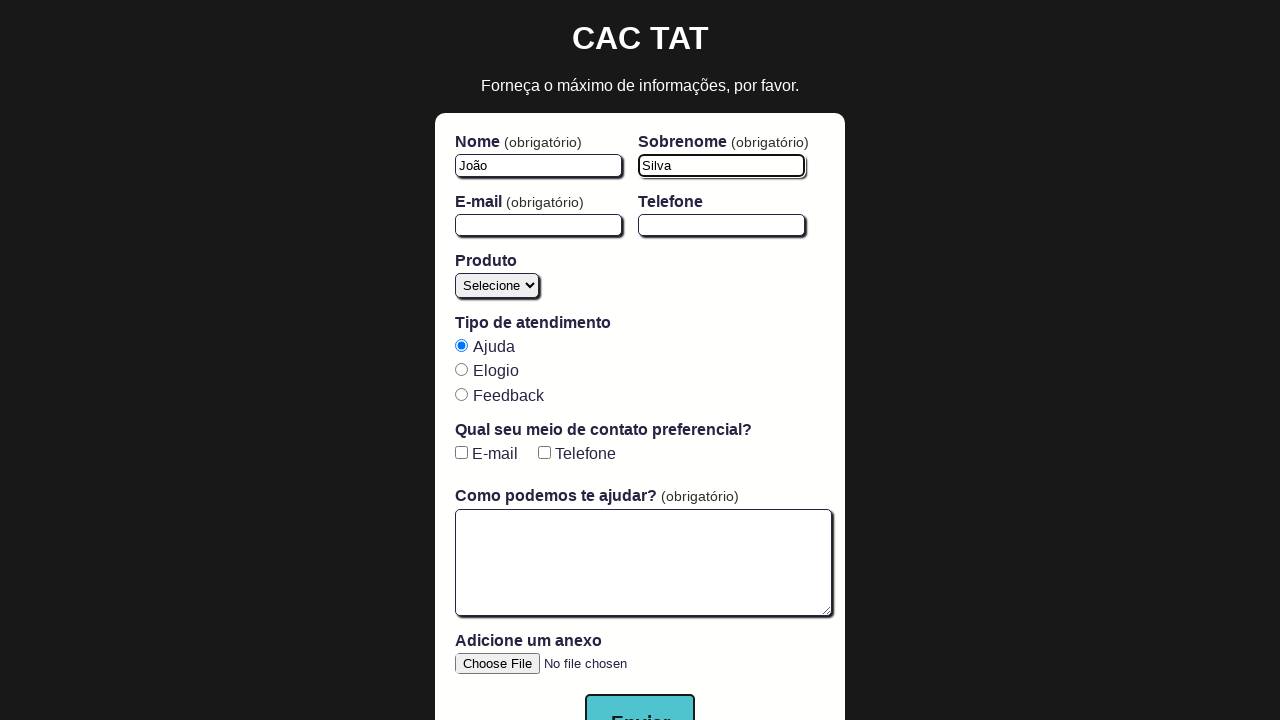

Filled email field with 'joao.silva@example.com' on #email
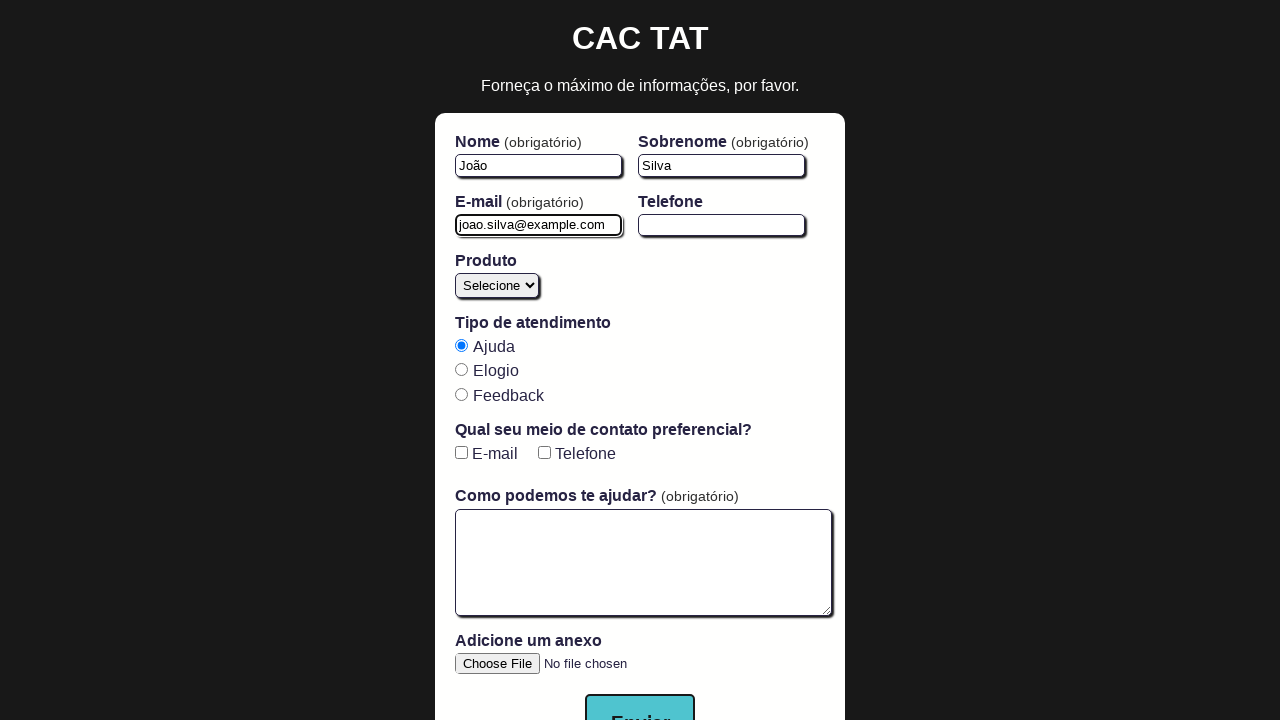

Filled message textarea with 'Teste de envio de mensagem.' on #open-text-area
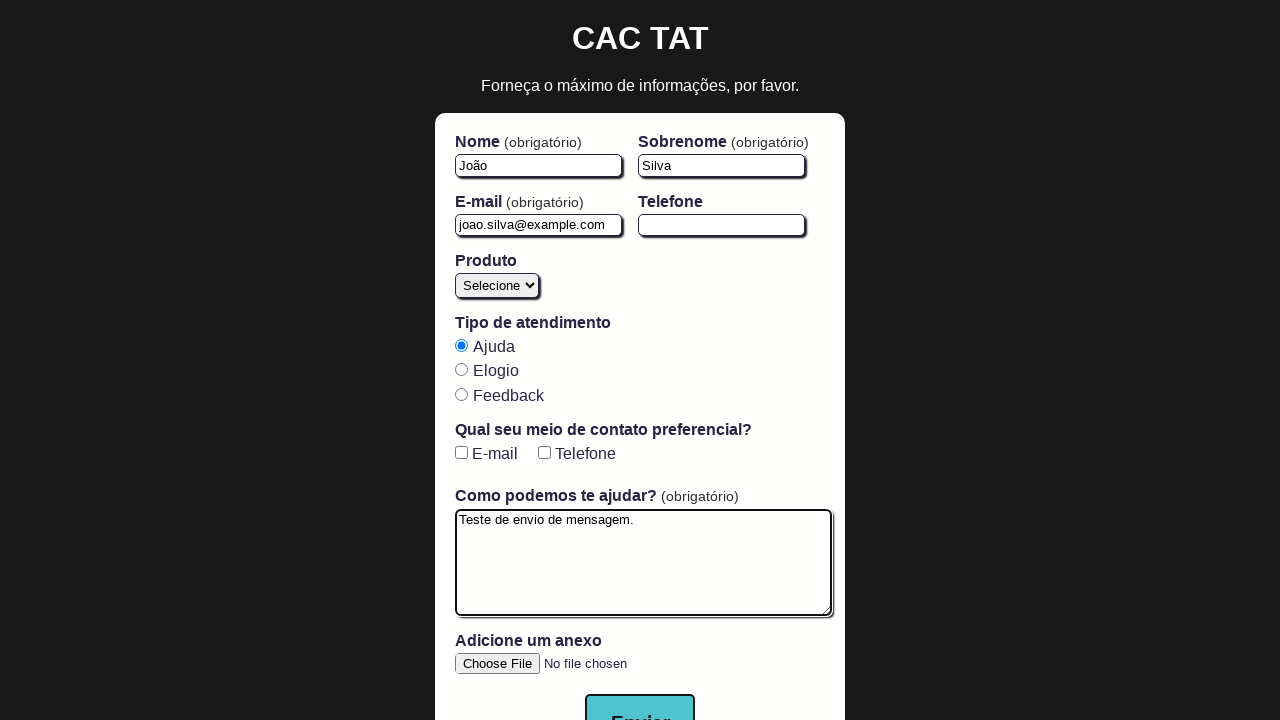

Clicked submit button to submit the form at (640, 692) on button[type='submit']
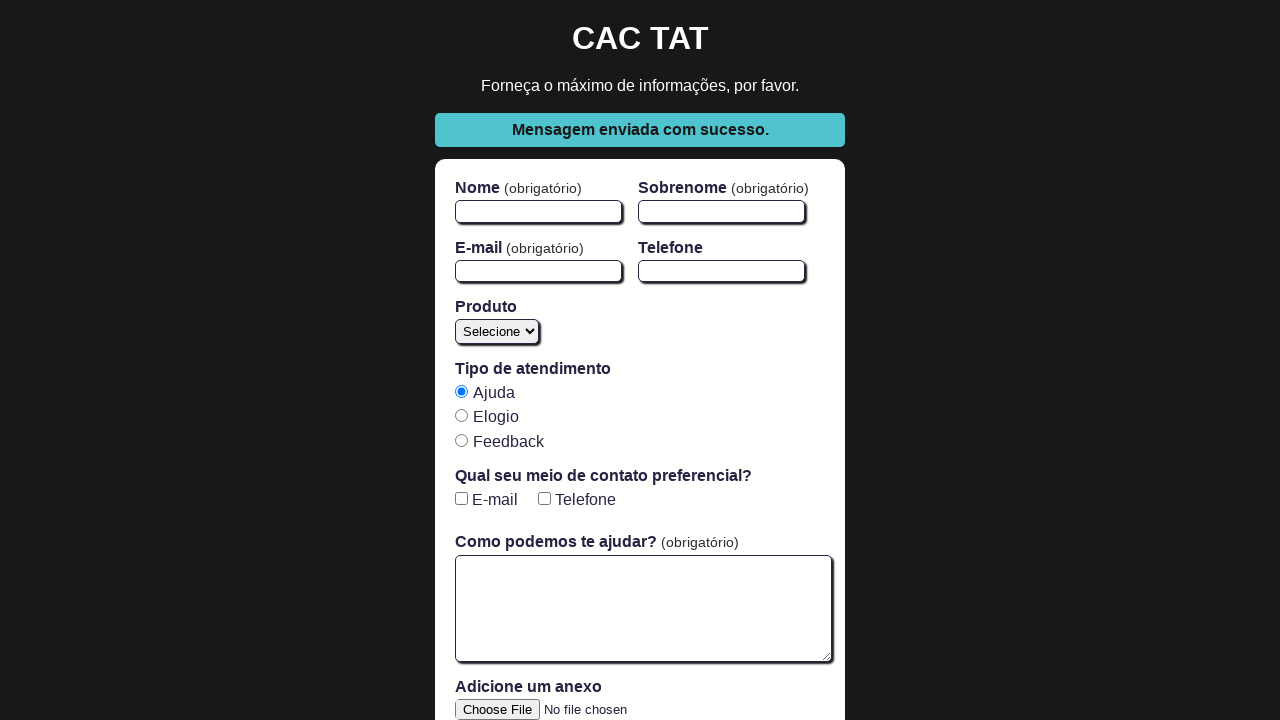

Success message appeared on the page
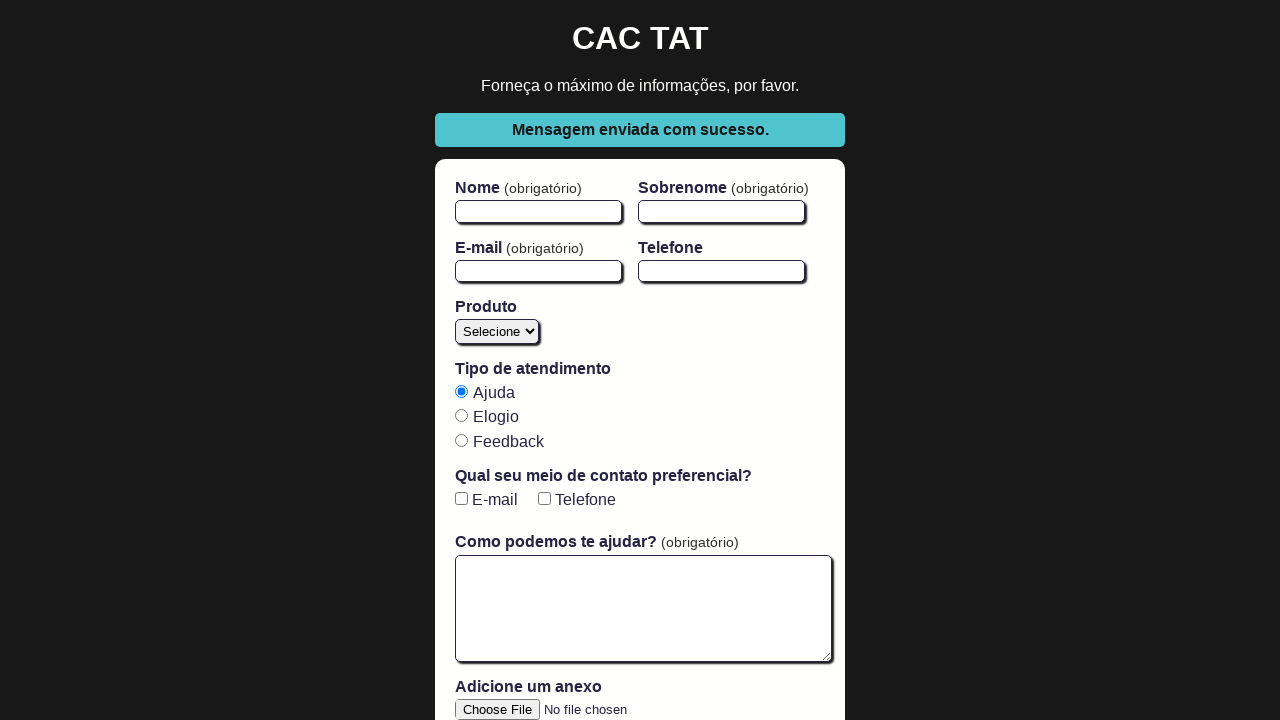

Verified success message contains 'Mensagem enviada com sucesso'
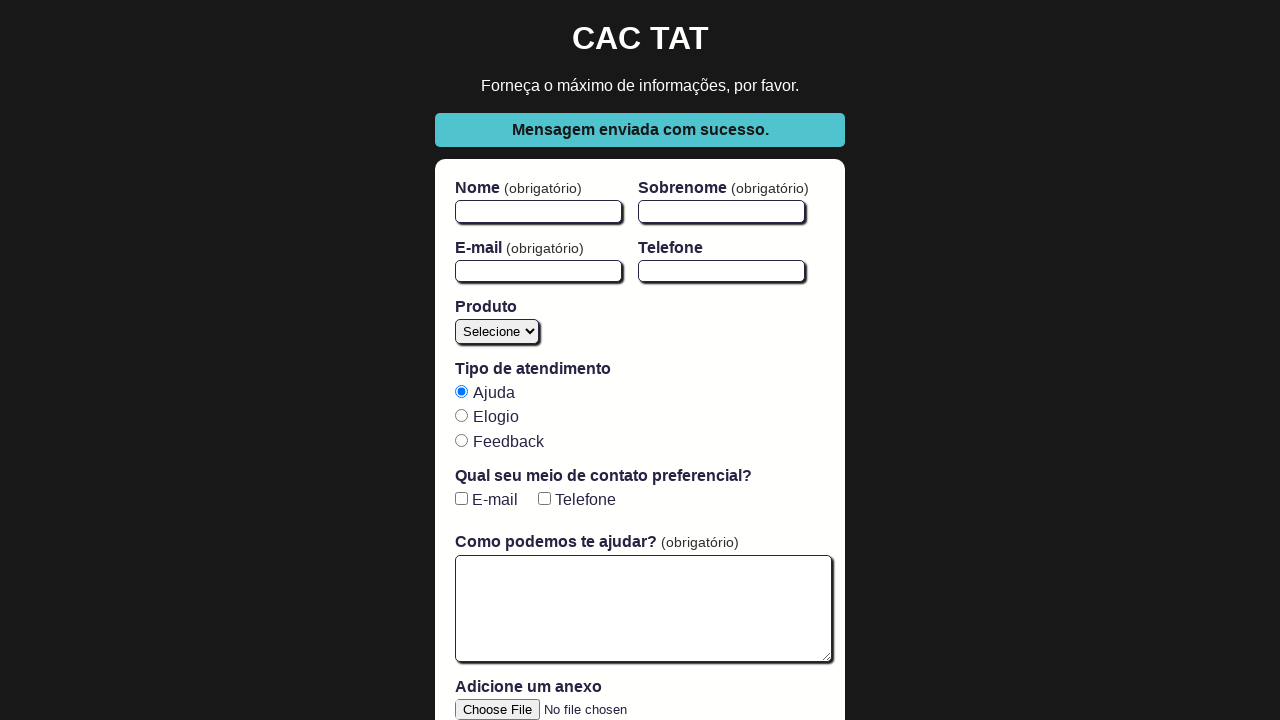

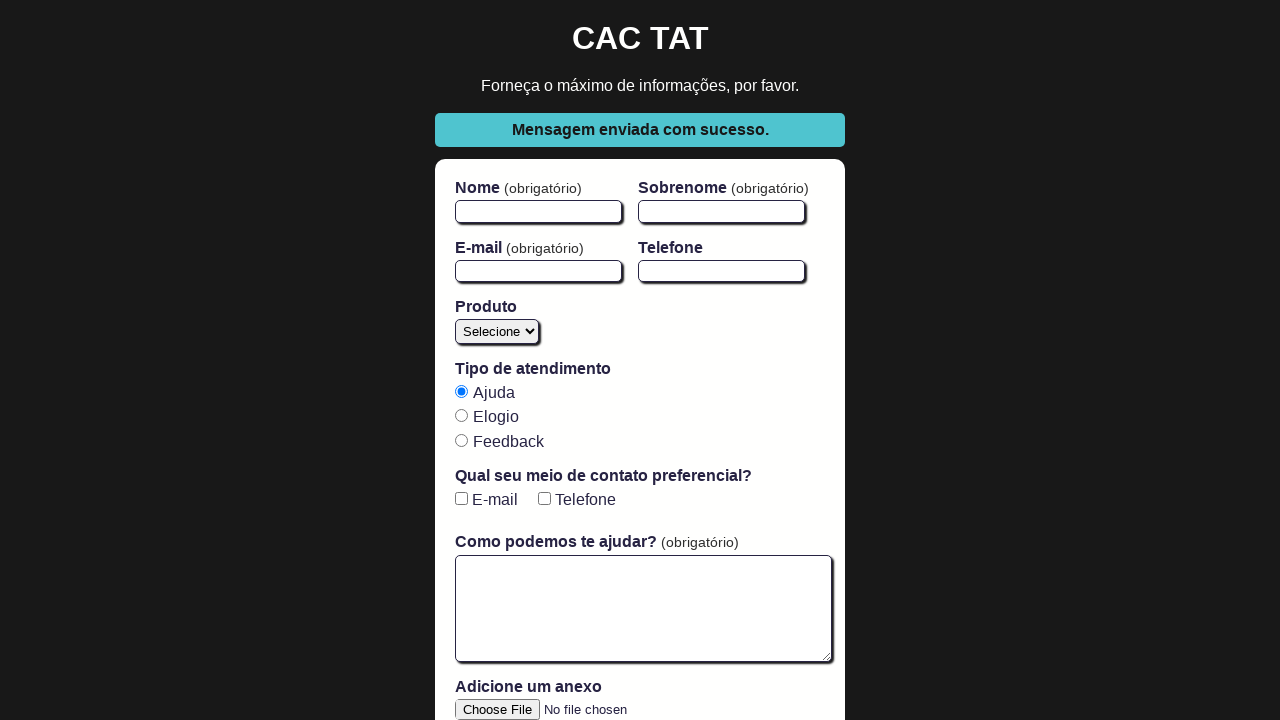